Tests opting out of A/B tests by adding an Optimizely opt-out cookie after loading the page, then refreshing to verify the page shows the non-A/B test version.

Starting URL: http://the-internet.herokuapp.com/abtest

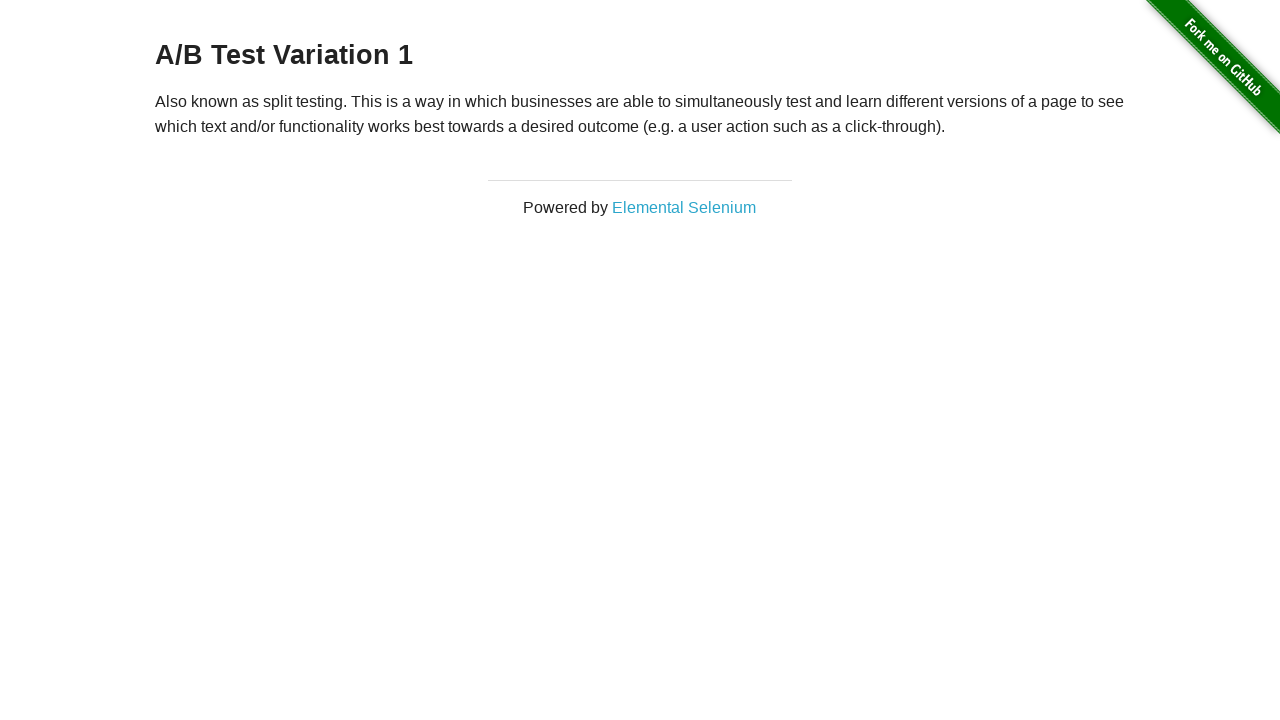

Retrieved initial heading text to verify A/B test group
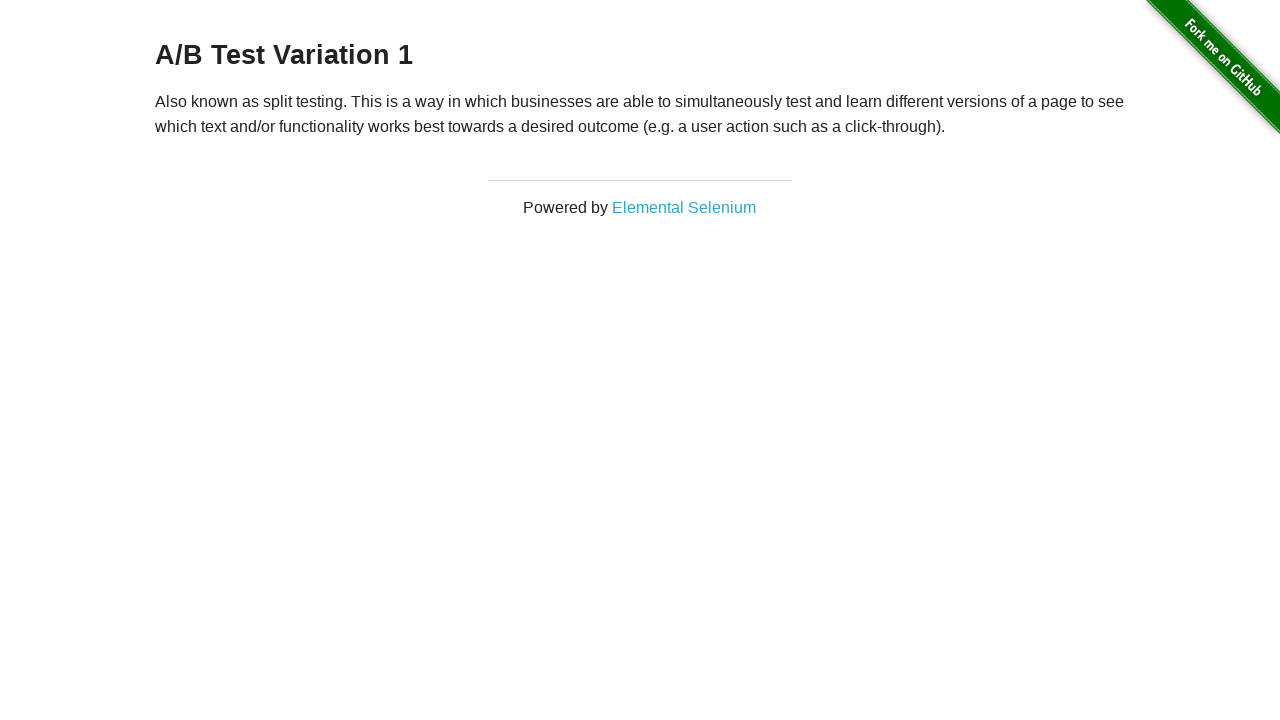

Verified initial heading is one of the A/B test variants: 'A/B Test Variation 1'
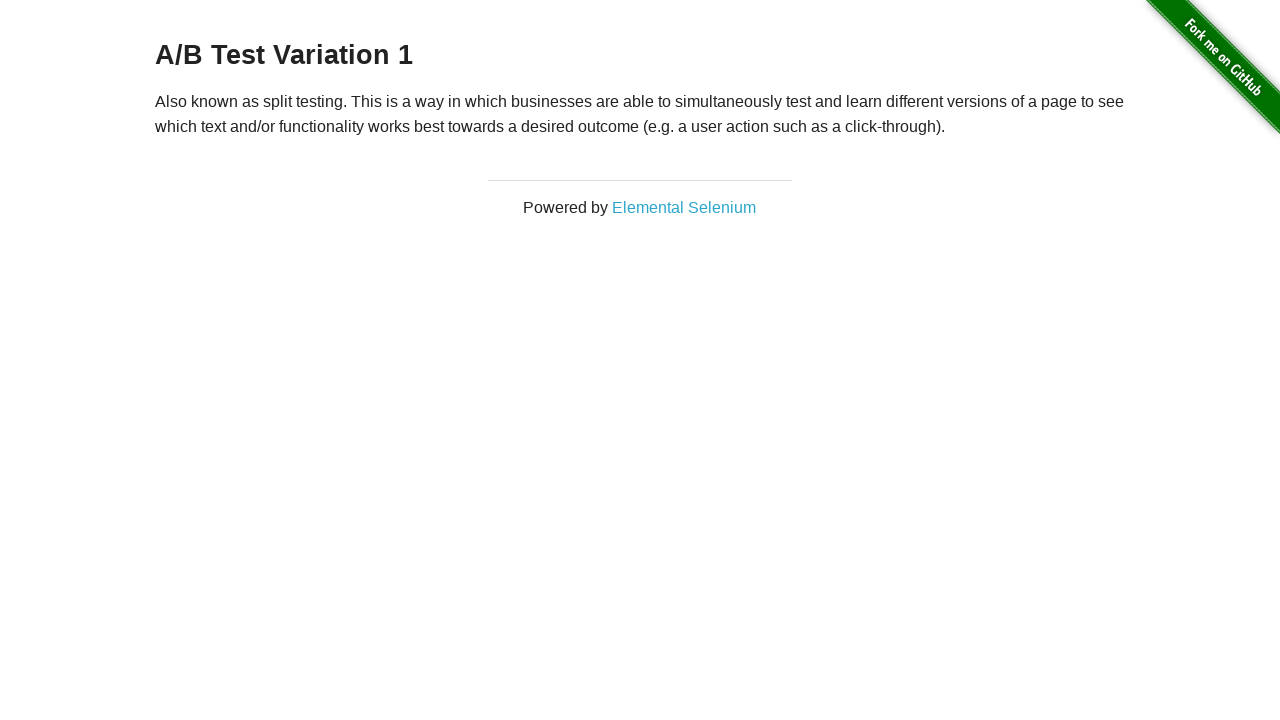

Added Optimizely opt-out cookie to browser context
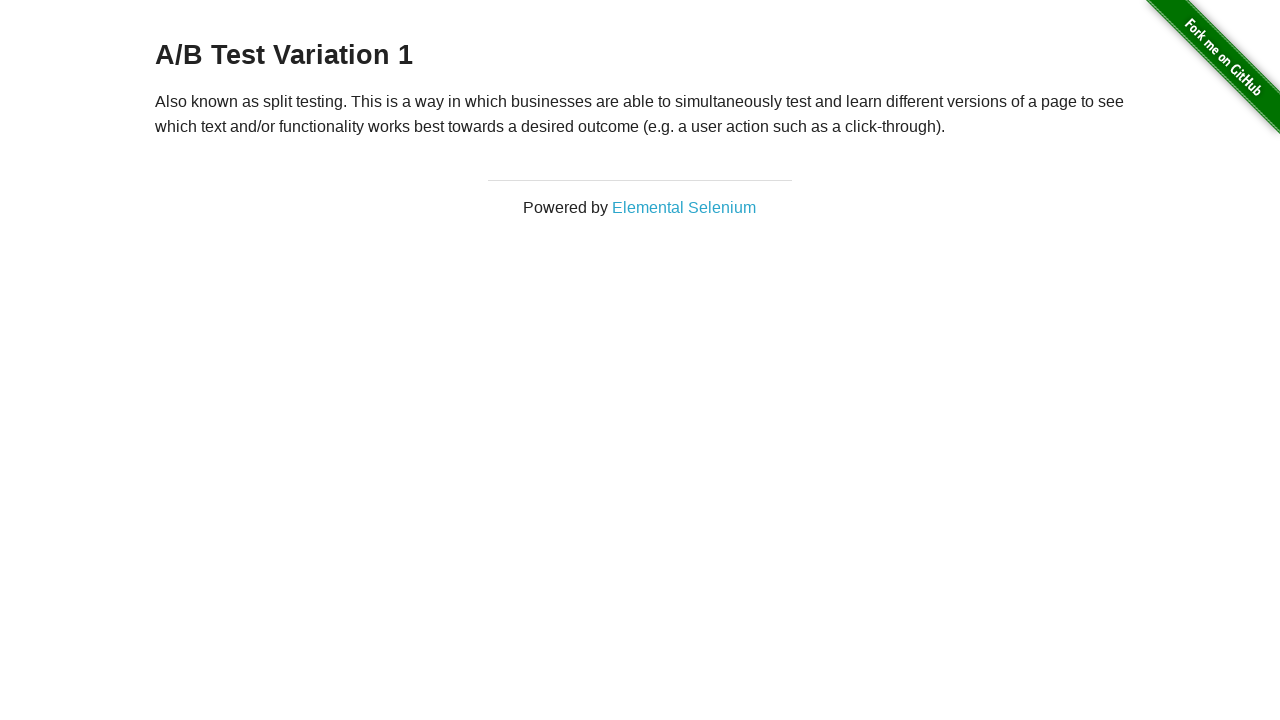

Reloaded page to apply opt-out cookie
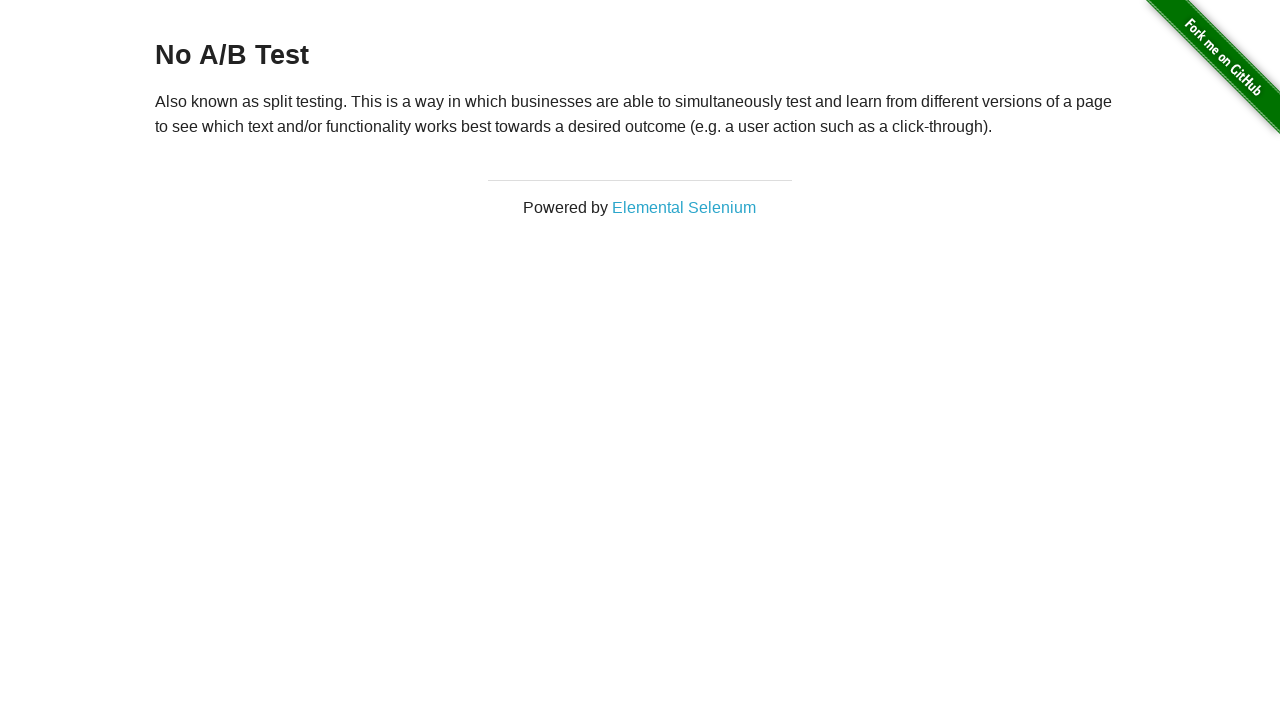

Retrieved heading text after page reload to verify opt-out
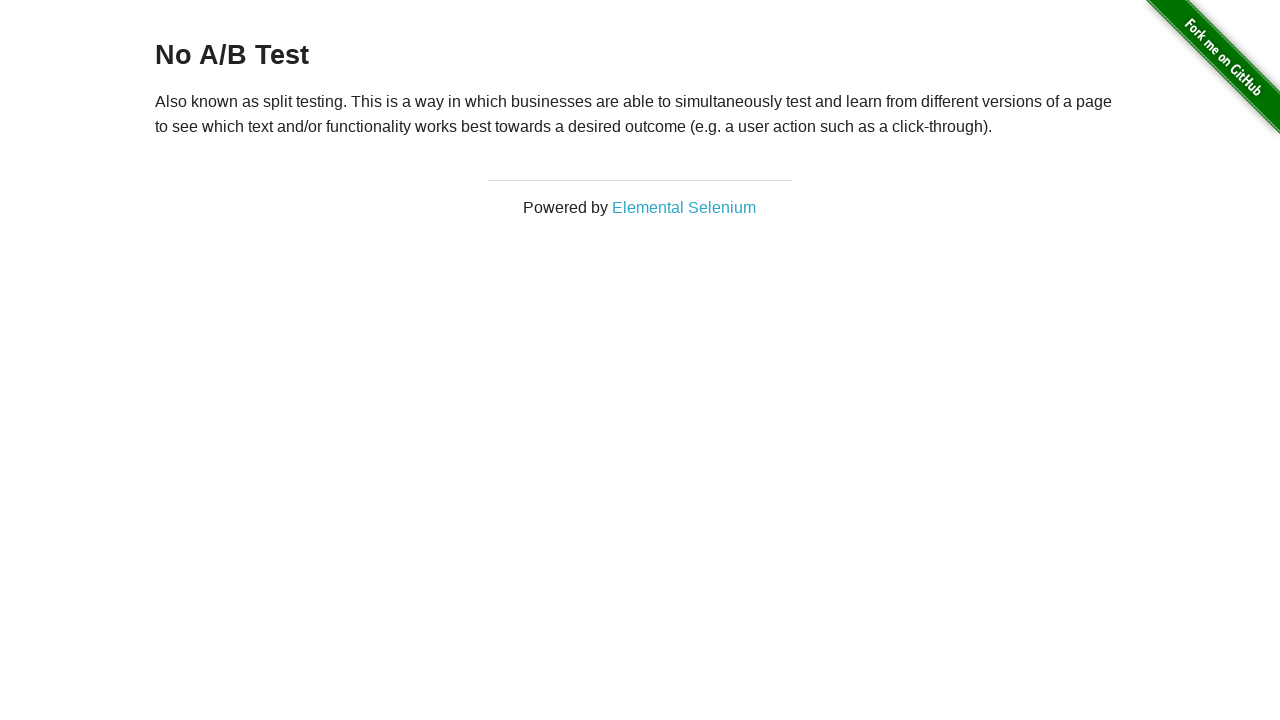

Verified page now shows non-A/B test version with heading: 'No A/B Test'
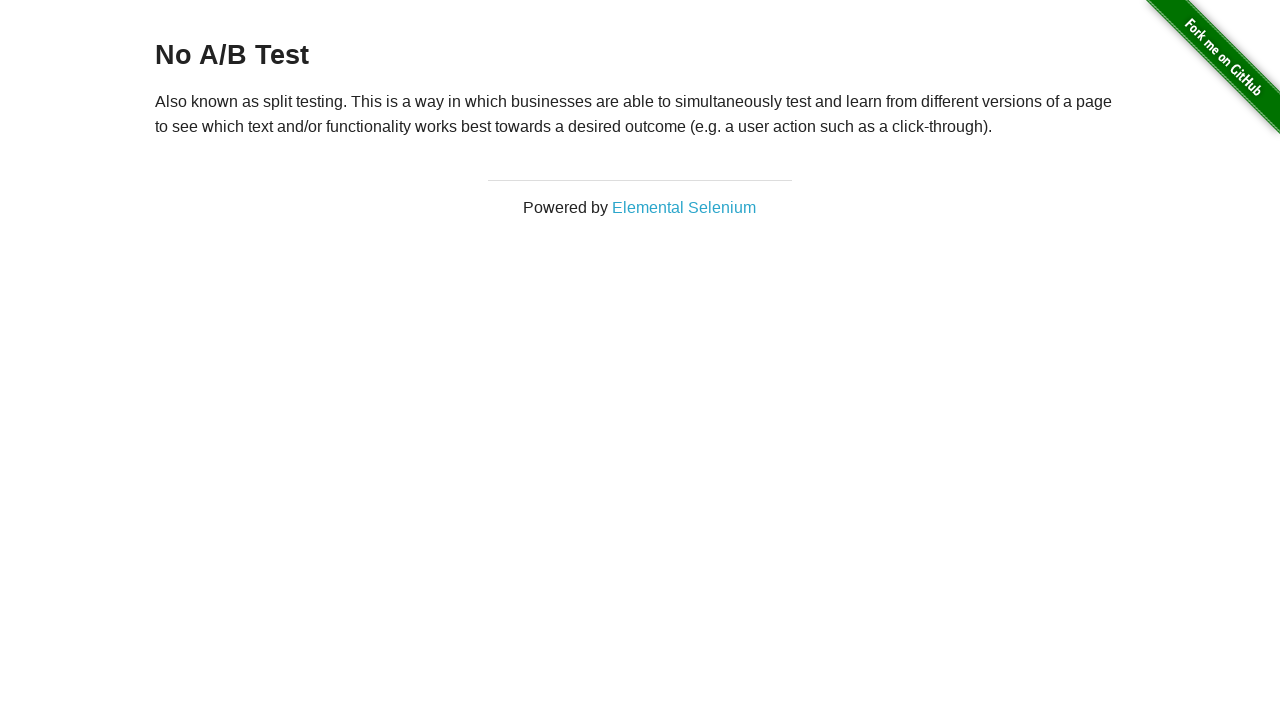

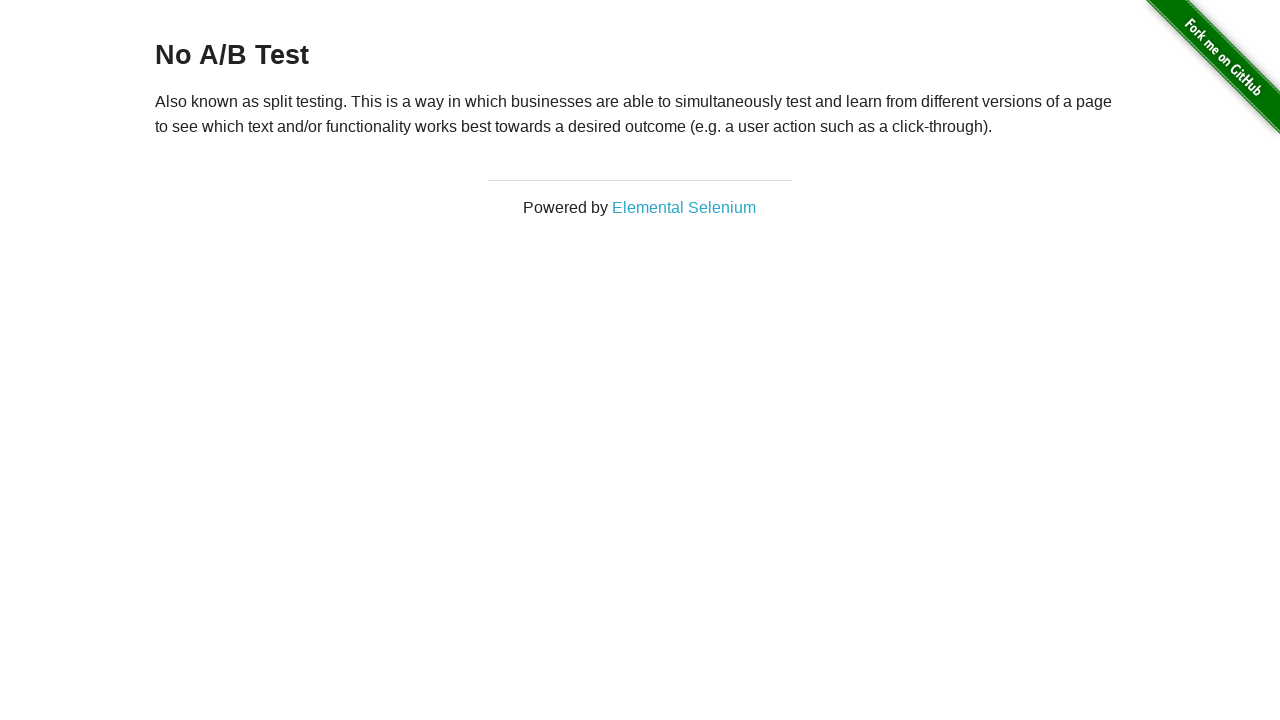